Tests JavaScript confirm dialog by clicking the JS Confirm button and accepting the confirmation, verifying the correct result message is displayed.

Starting URL: https://the-internet.herokuapp.com/javascript_alerts

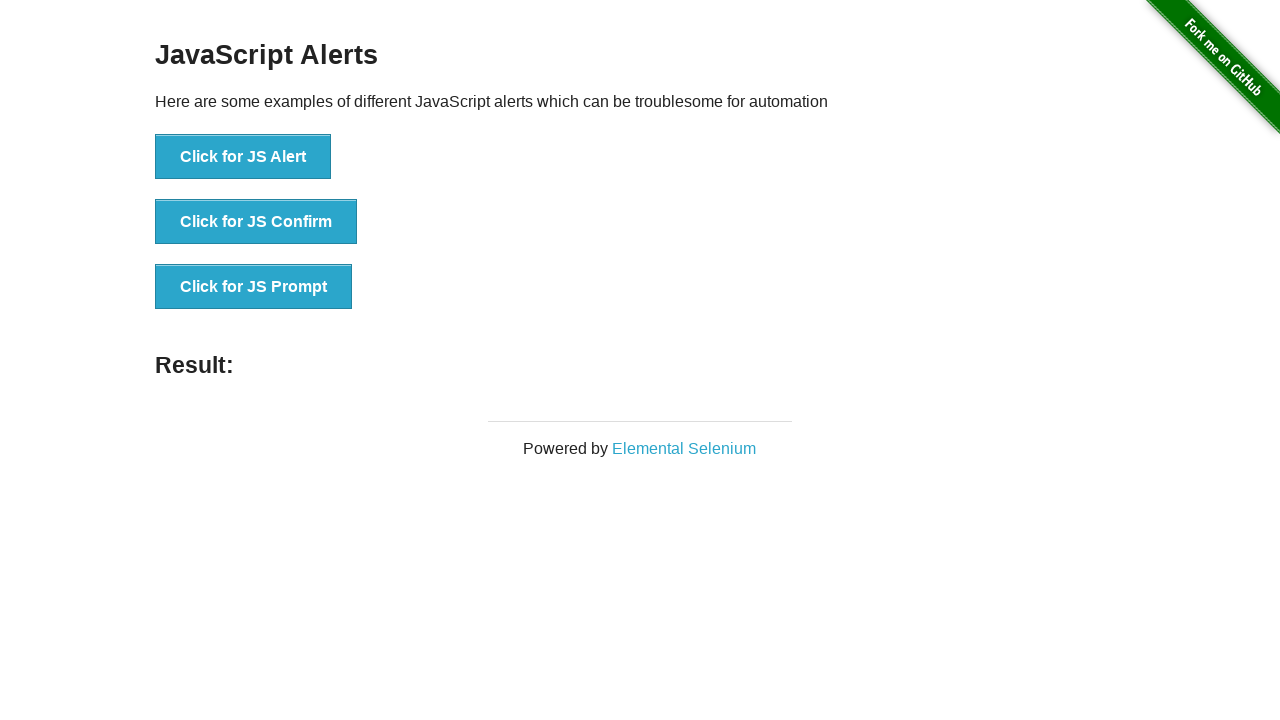

Set up dialog handler to accept confirmation
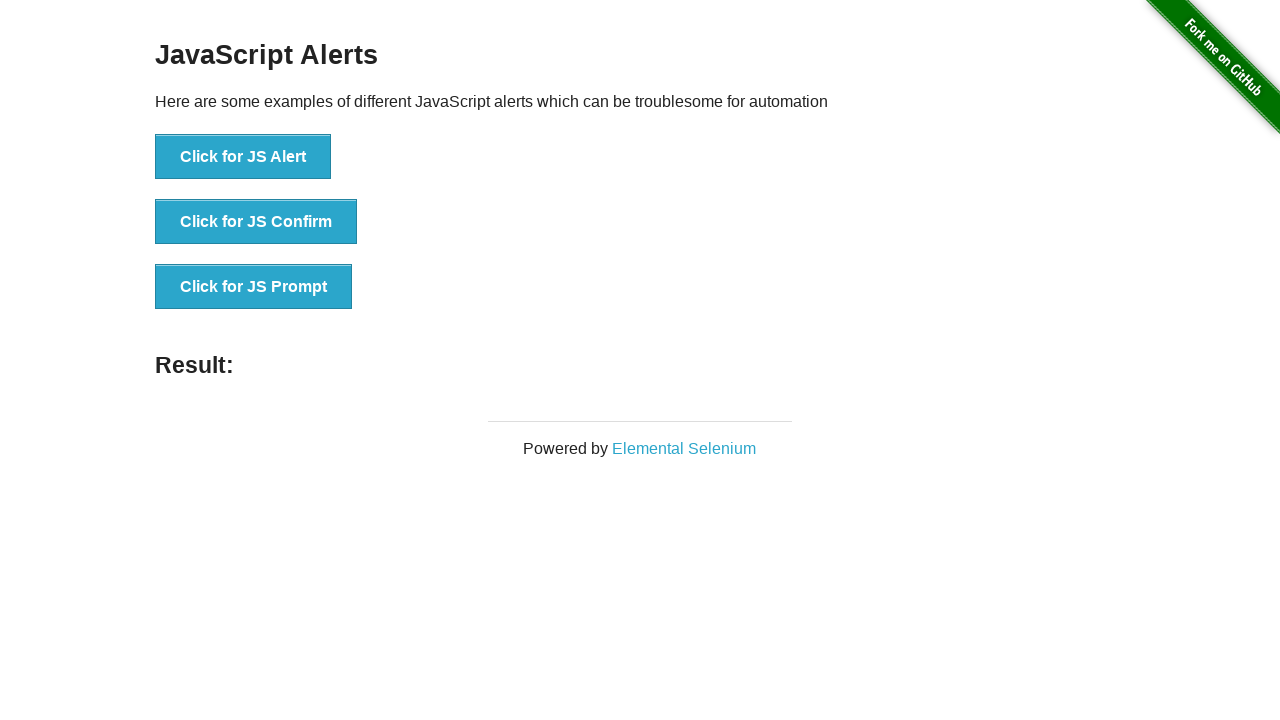

Clicked JS Confirm button at (256, 222) on button[onclick='jsConfirm()']
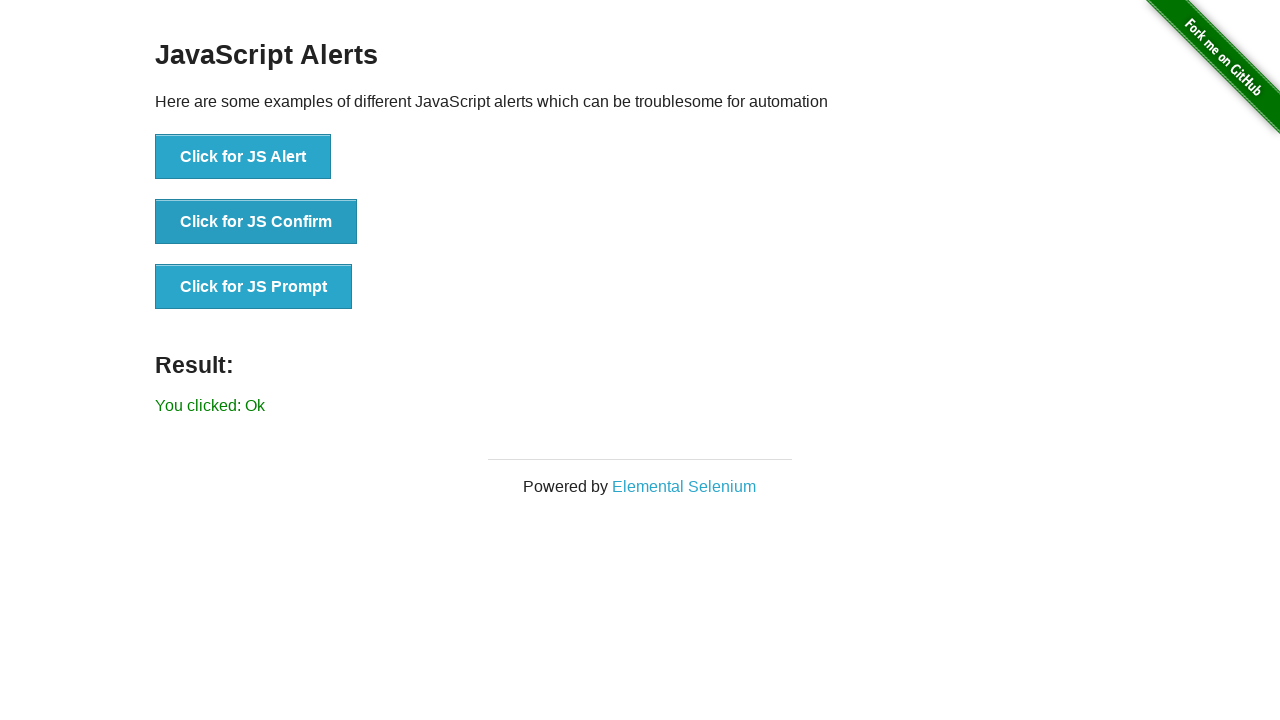

Result message element appeared
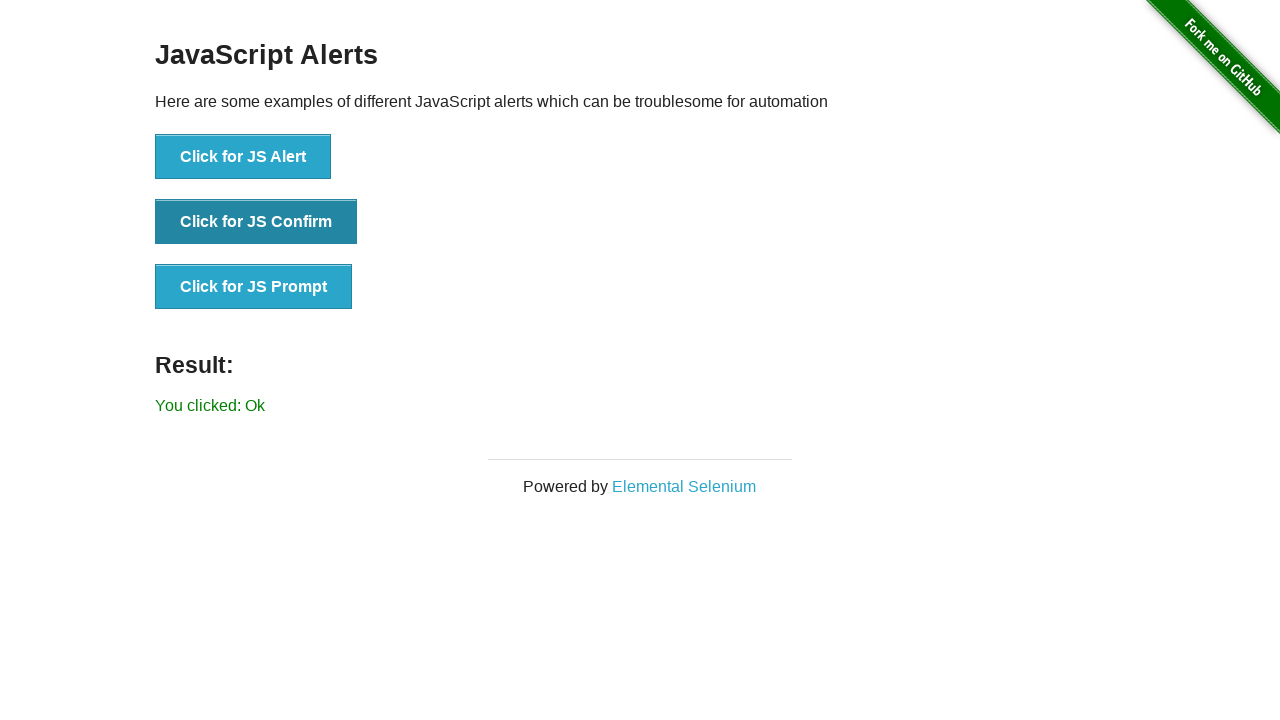

Retrieved result message: 'You clicked: Ok'
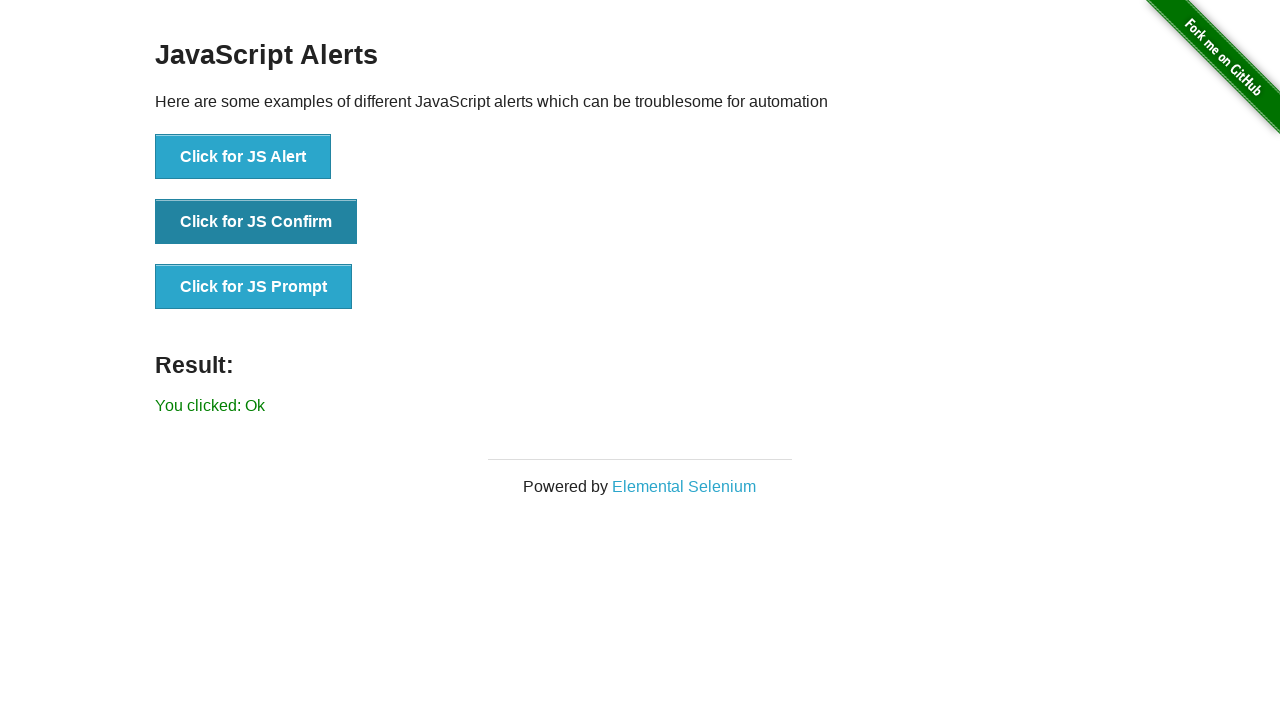

Verified result message is 'You clicked: Ok'
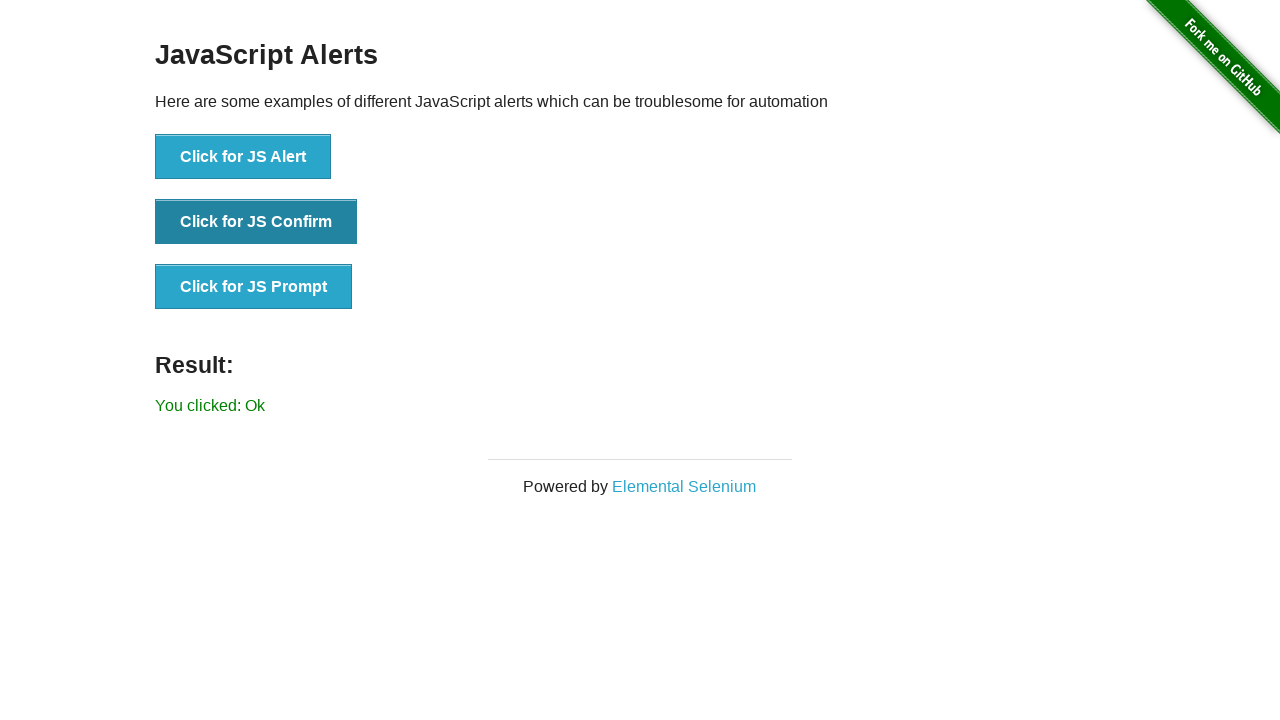

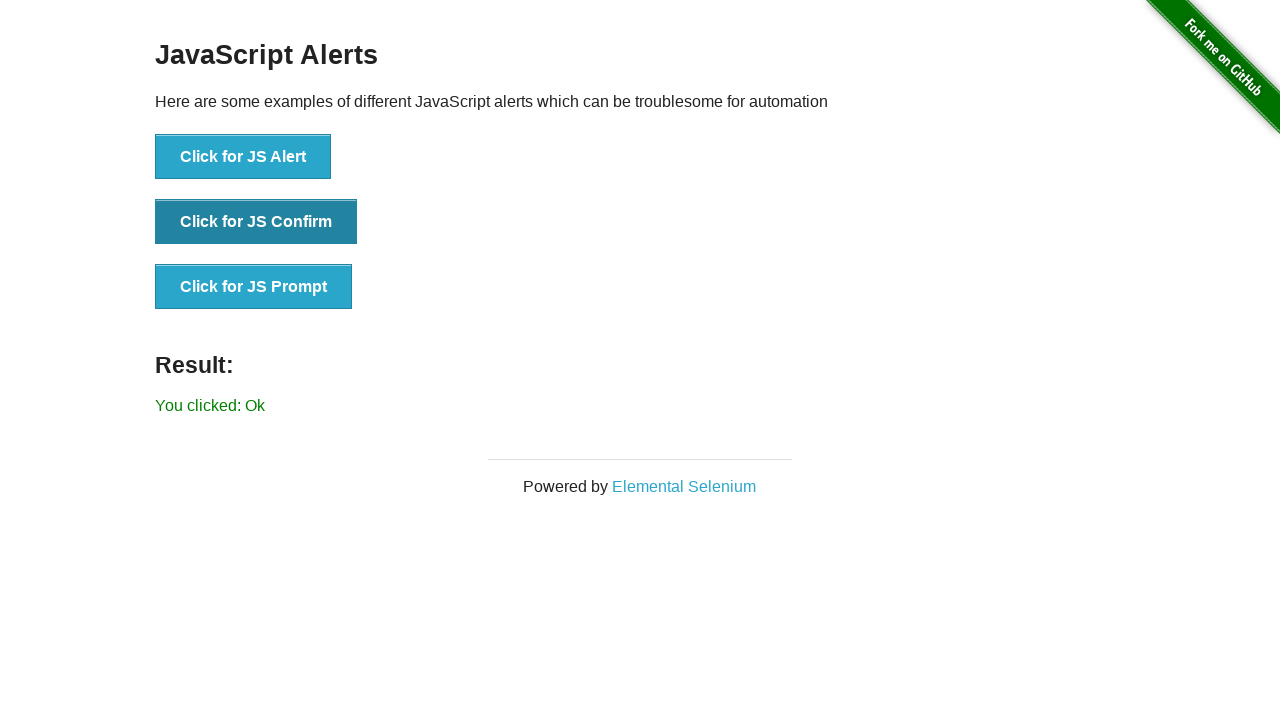